Tests autocomplete functionality by typing "uni" in a search box, selecting "United Kingdom" from suggestions, and verifying the result

Starting URL: https://testcenter.techproeducation.com/index.php?page=autocomplete

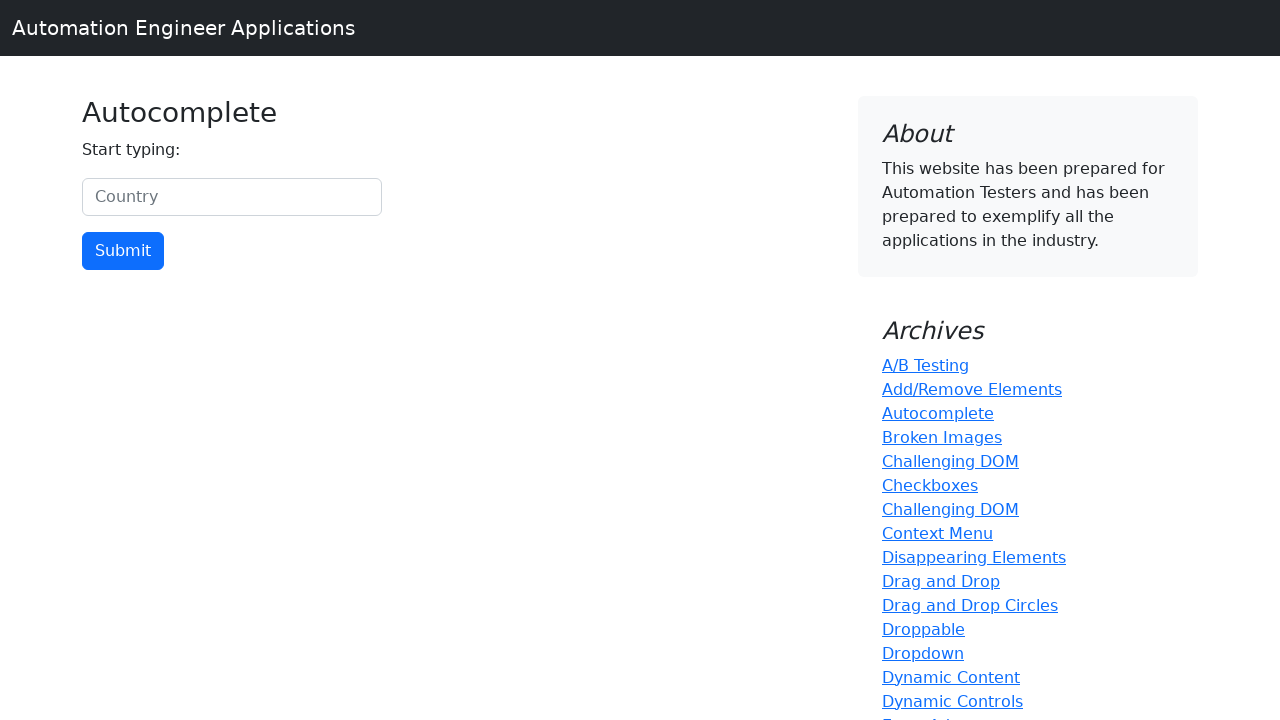

Typed 'uni' in the country search box on #myCountry
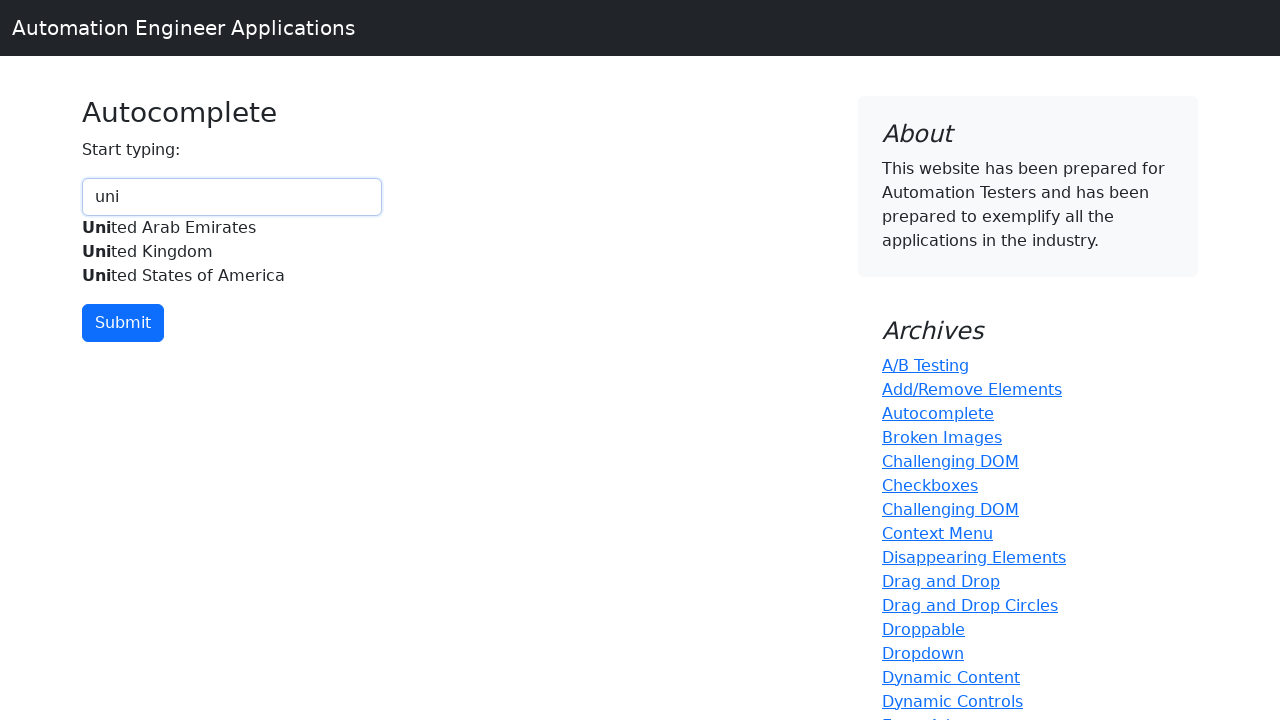

Autocomplete suggestions list appeared
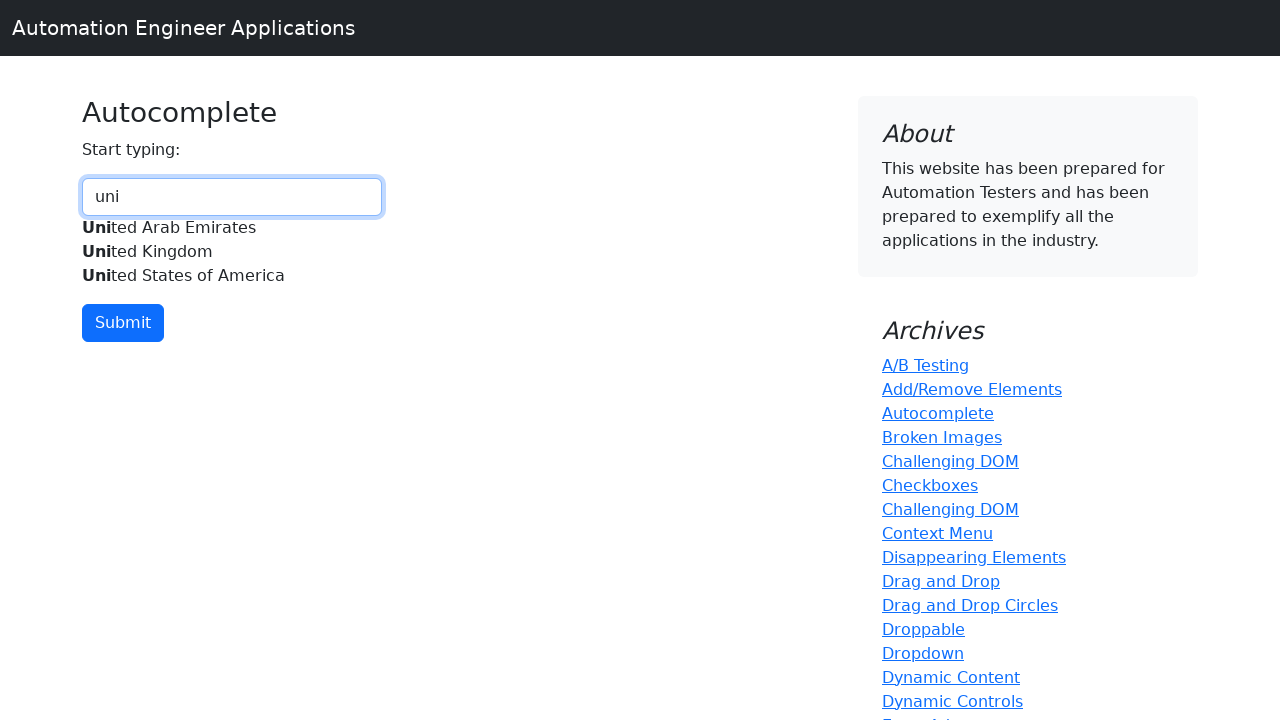

Selected 'United Kingdom' from autocomplete suggestions at (232, 252) on xpath=//div[@id='myCountryautocomplete-list']//div[2]
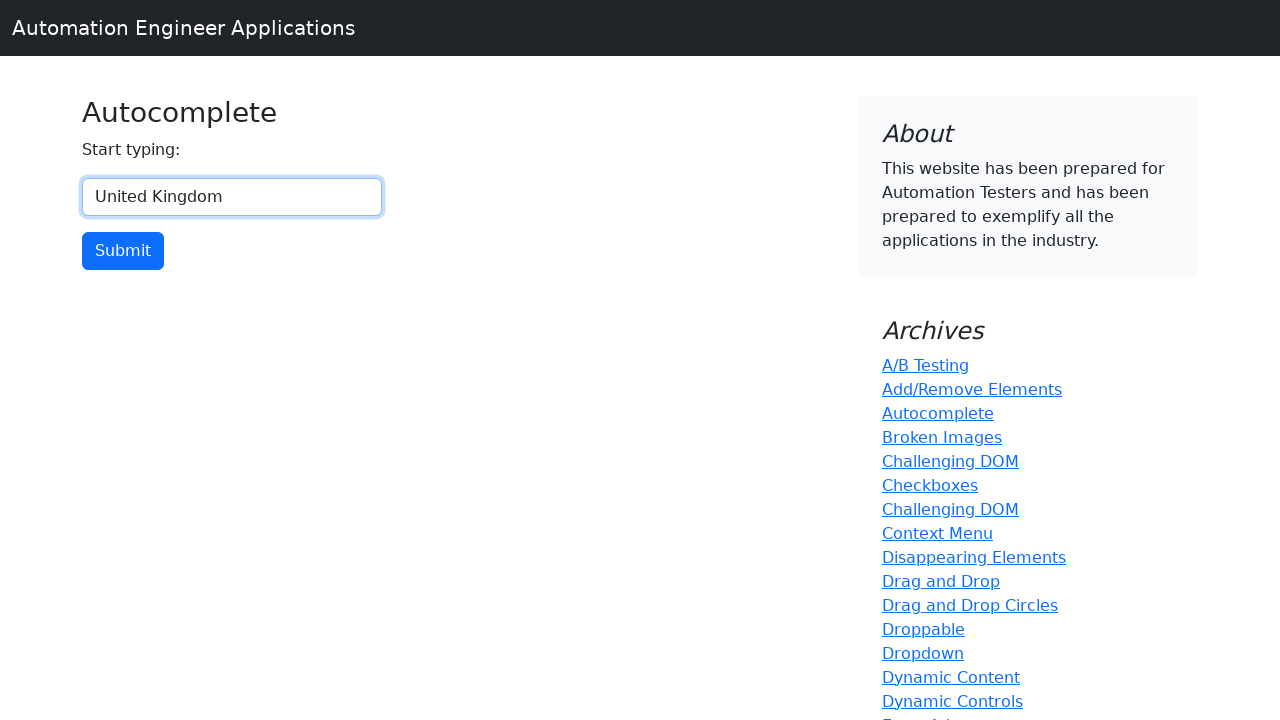

Clicked the submit button at (123, 251) on input[type='button']
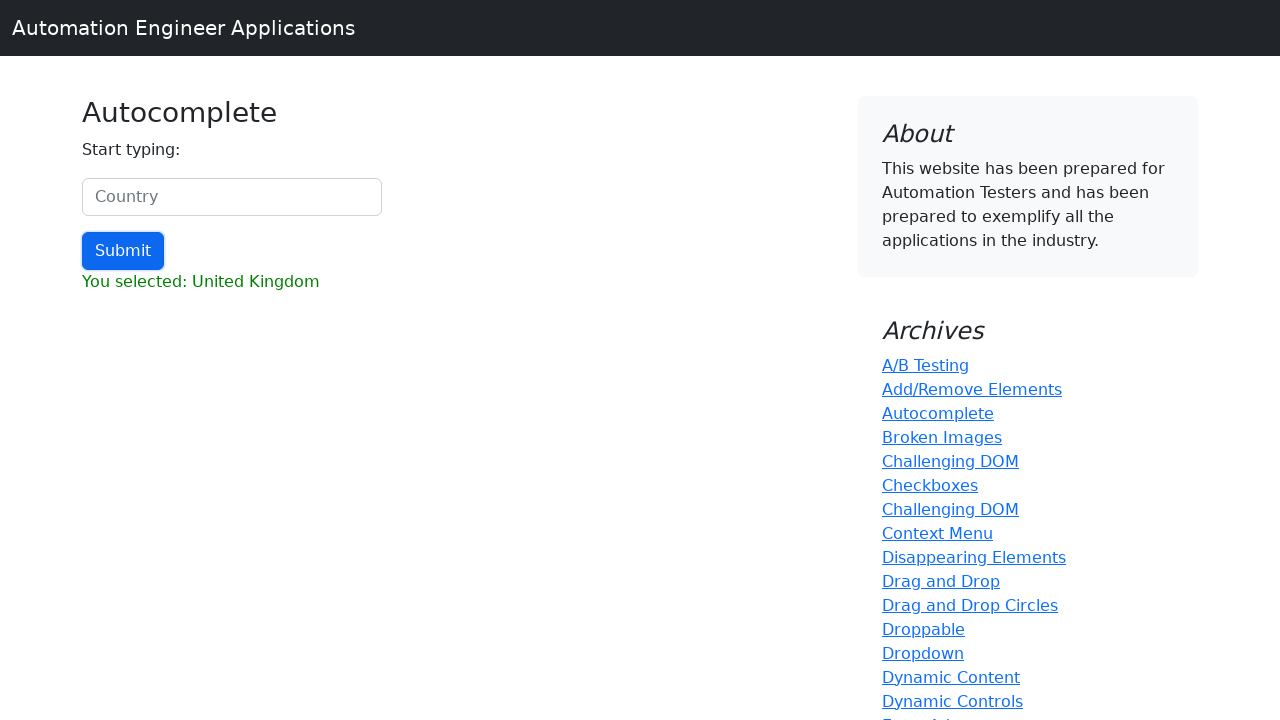

Result section loaded
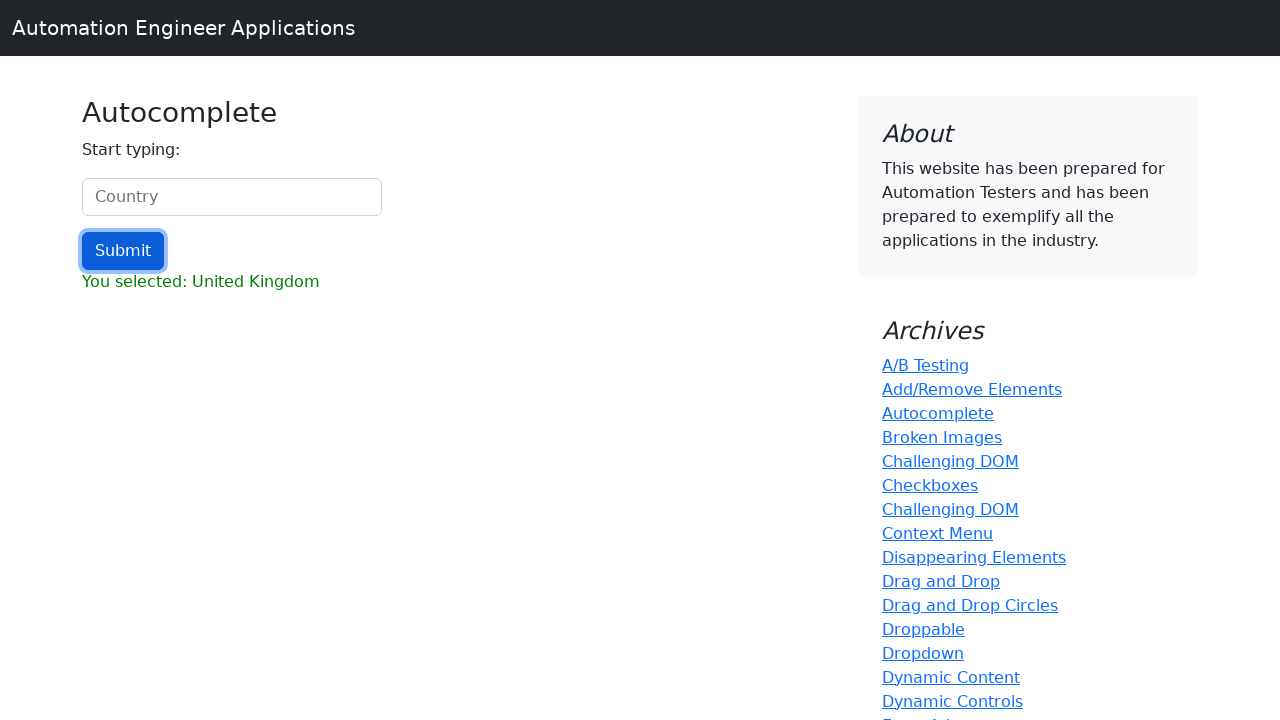

Verified that result contains 'United Kingdom'
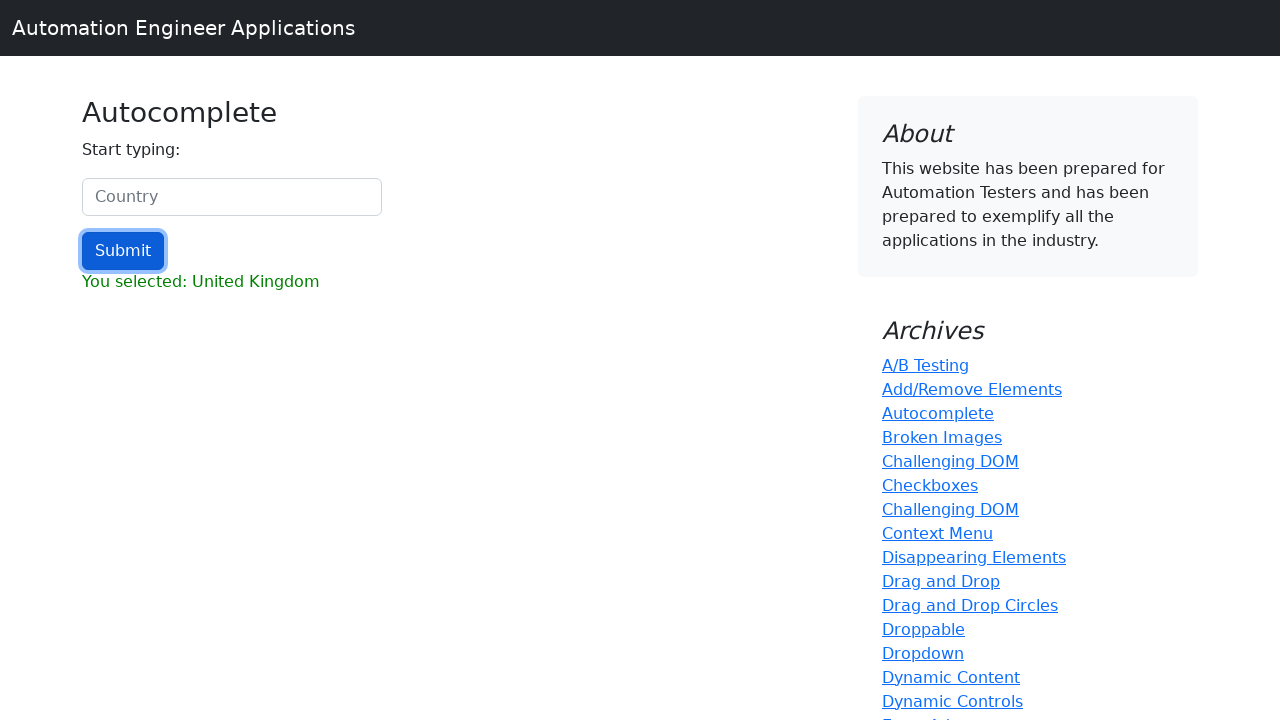

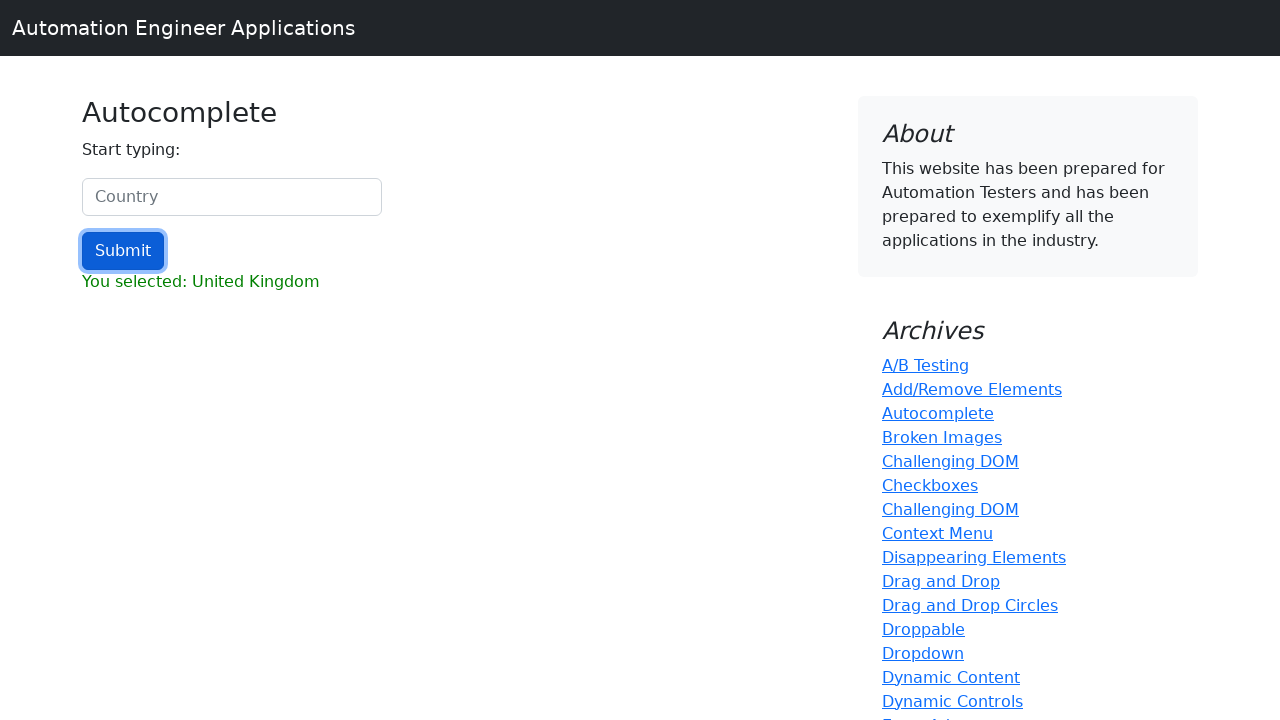